Clicks the Get Started button and verifies the URL contains the anchor hash

Starting URL: https://practice.sdetunicorns.com/

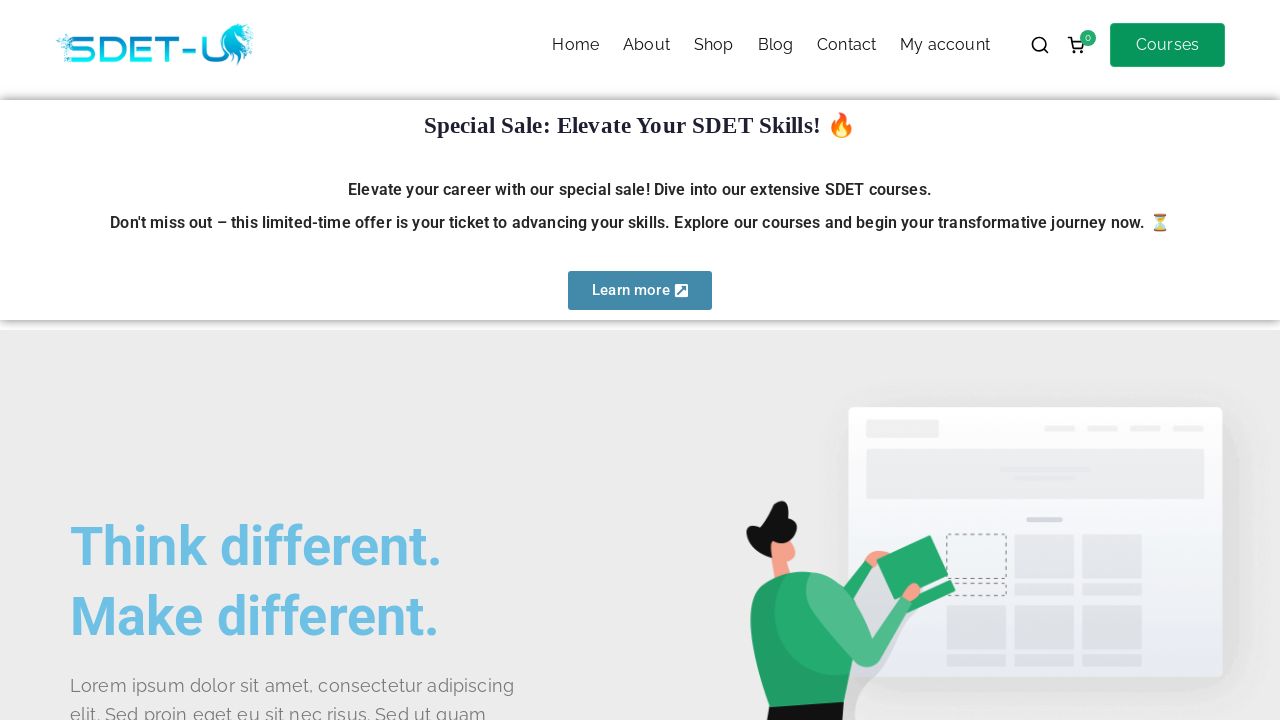

Clicked Get Started button using CSS selector at (140, 361) on a:has-text('Get Started')
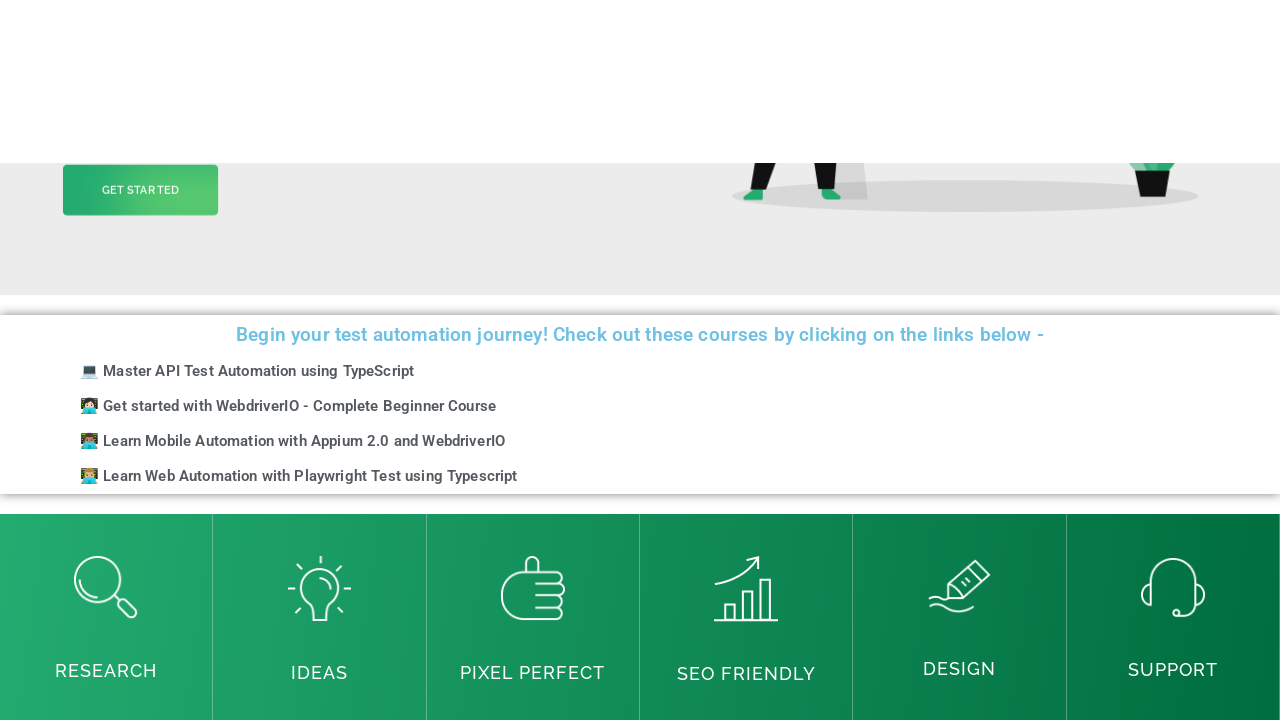

Verified URL contains #get-started anchor hash
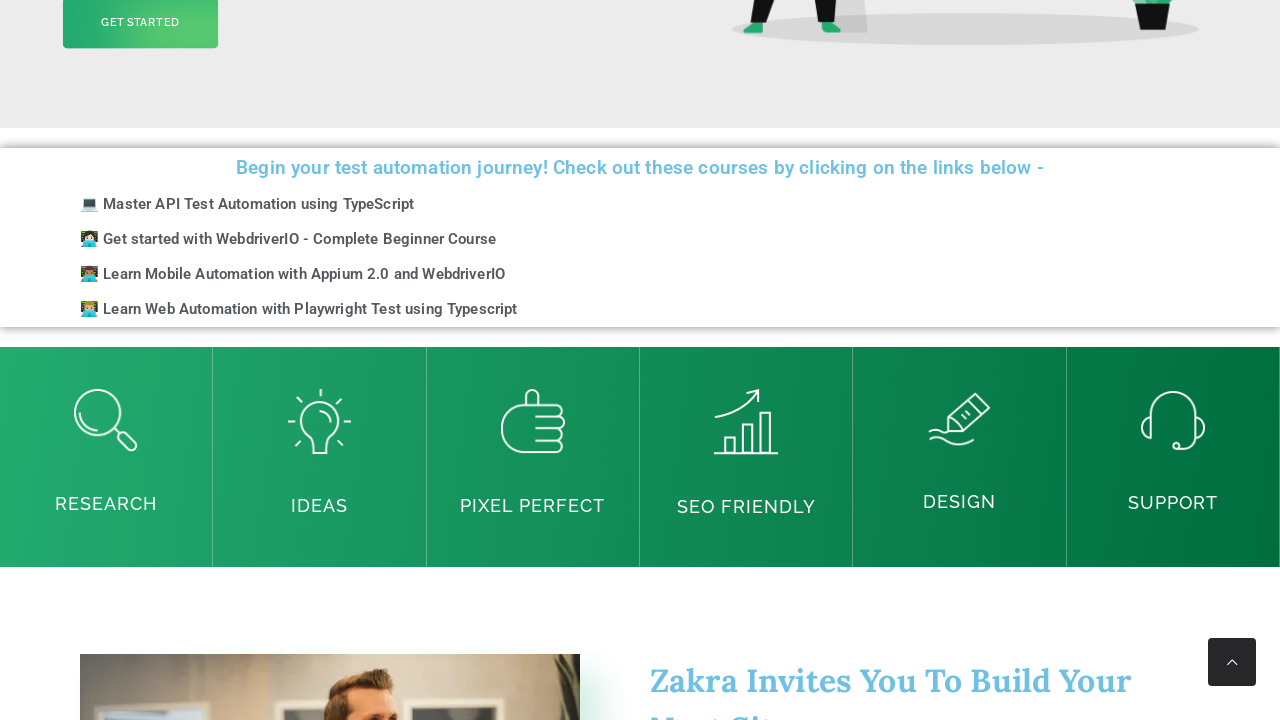

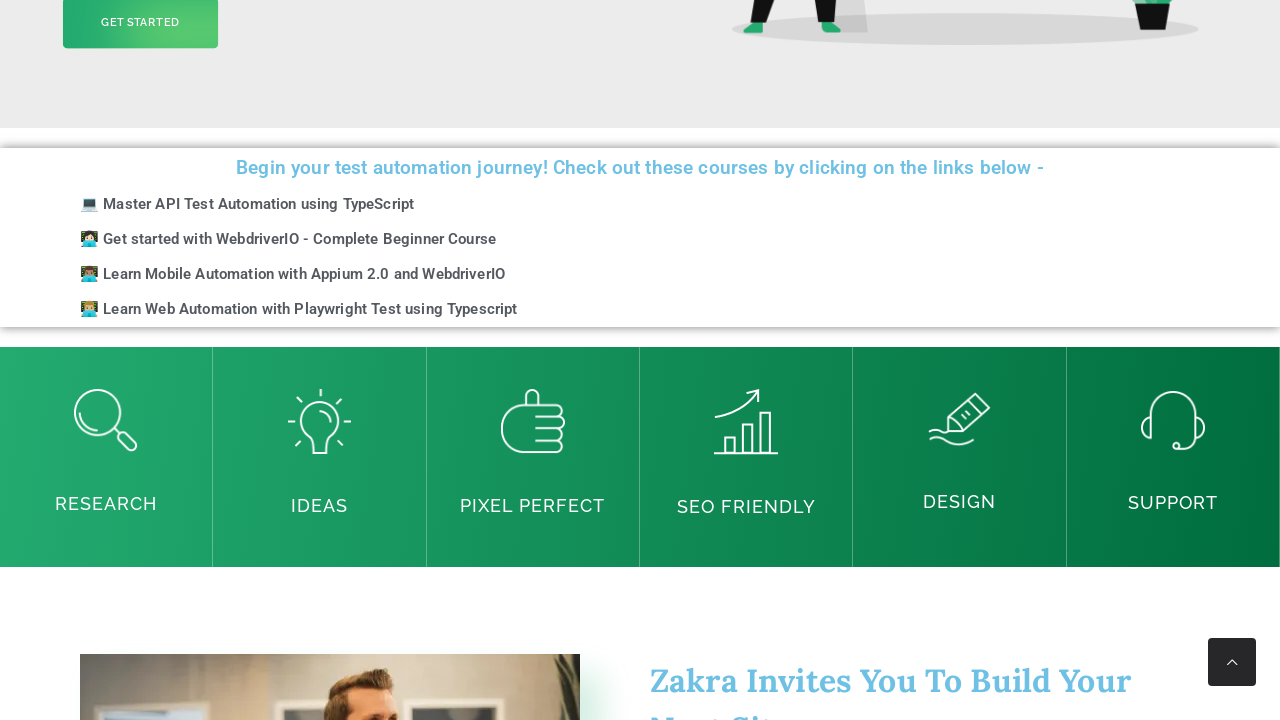